Navigates to the WebdriverIO website and views it in different device emulation modes (Galaxy S9+ portrait and landscape) to verify responsive design

Starting URL: https://webdriver.io/

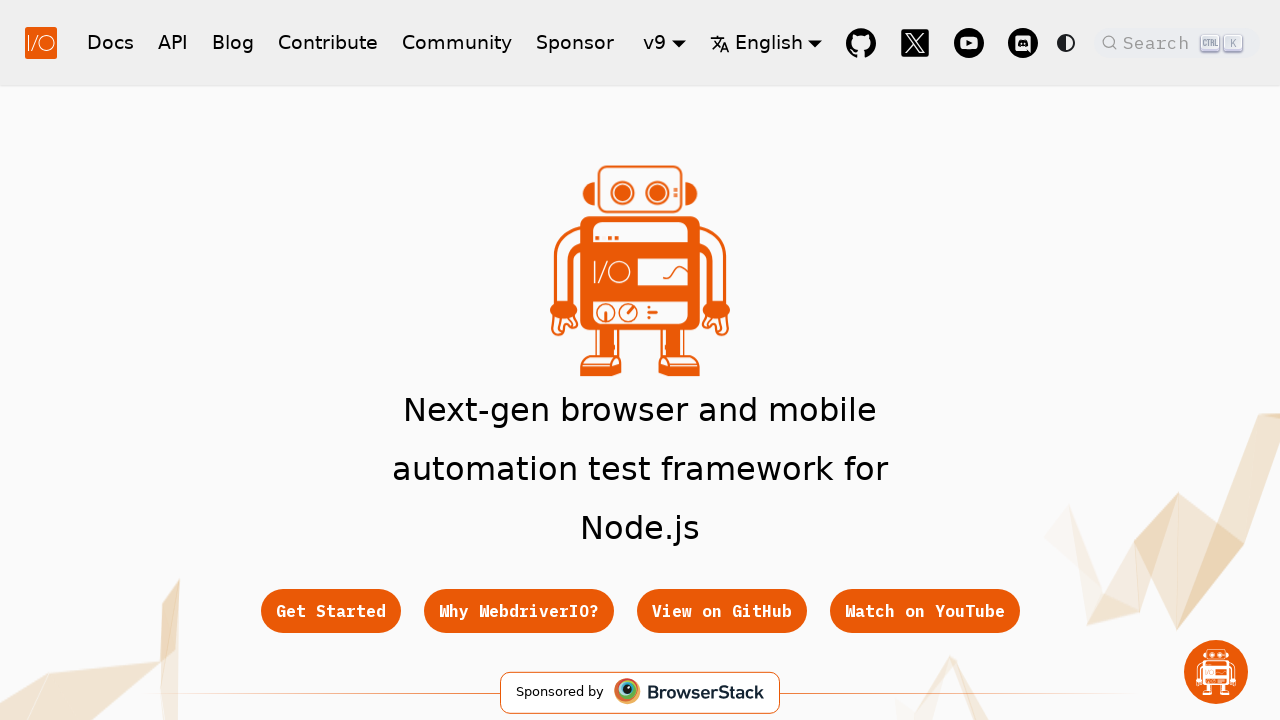

Navigated to WebdriverIO website
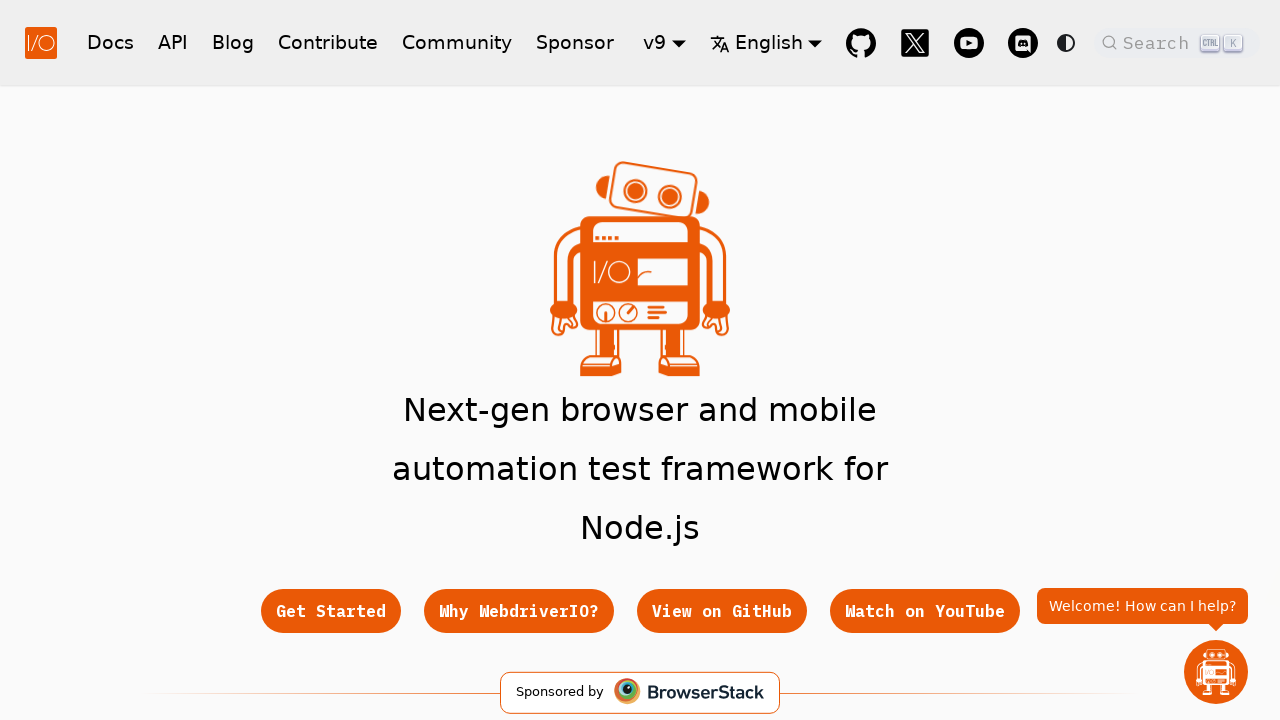

Set viewport to Galaxy S9+ portrait mode (360x740)
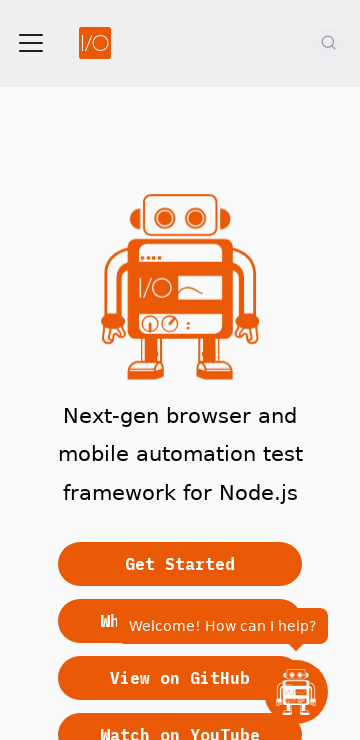

Waited for page to reach networkidle state in portrait mode
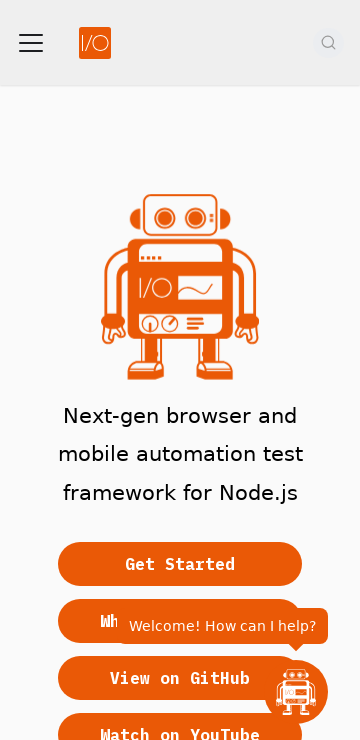

Set viewport to Galaxy S9+ landscape mode (740x360)
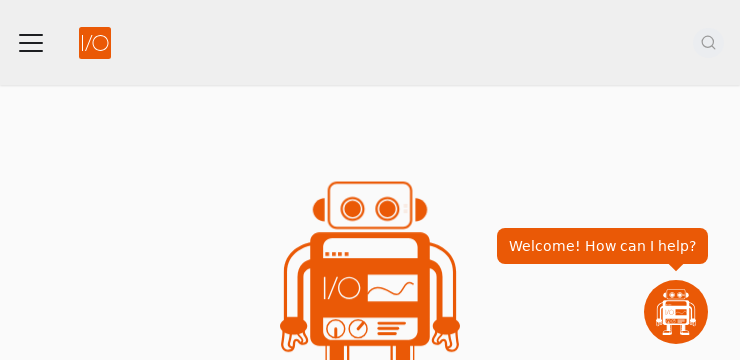

Waited for page layout to adjust to landscape orientation
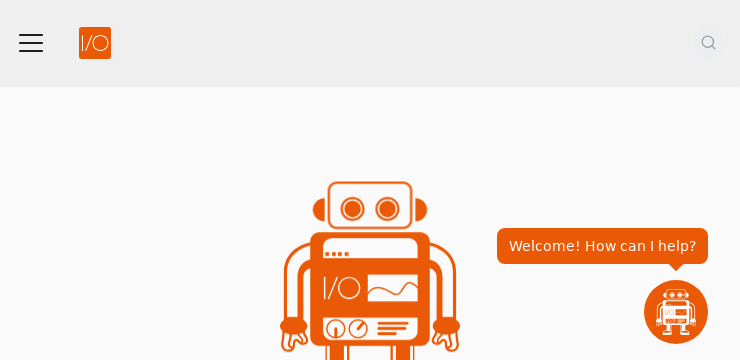

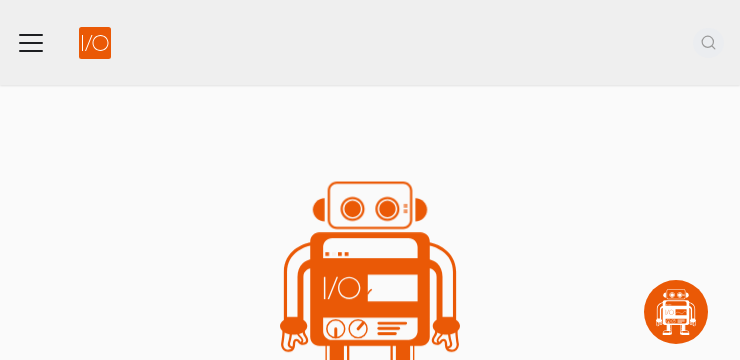